Tests the complete flight booking flow on BlazeDemo by selecting departure and destination cities, choosing a flight, filling in passenger and payment details, and verifying the confirmation page.

Starting URL: https://blazedemo.com/

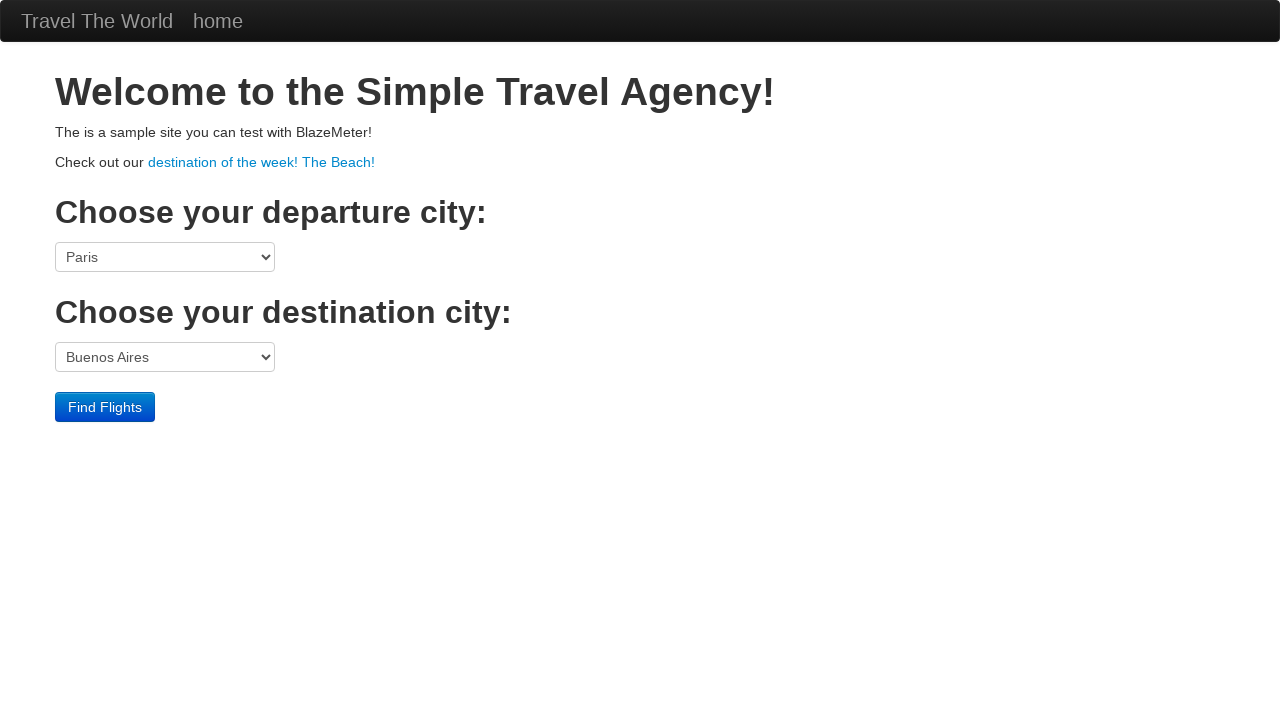

Clicked on departure port dropdown at (165, 257) on select[name='fromPort']
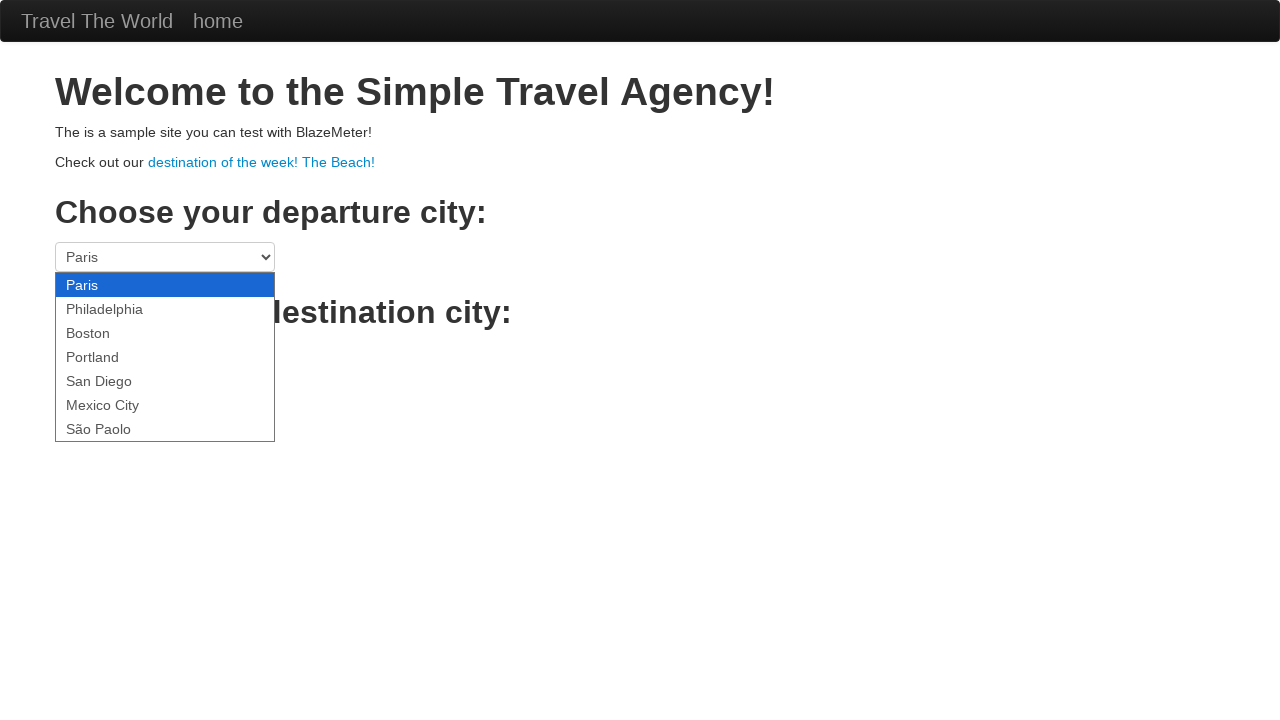

Selected Philadelphia as departure city on select[name='fromPort']
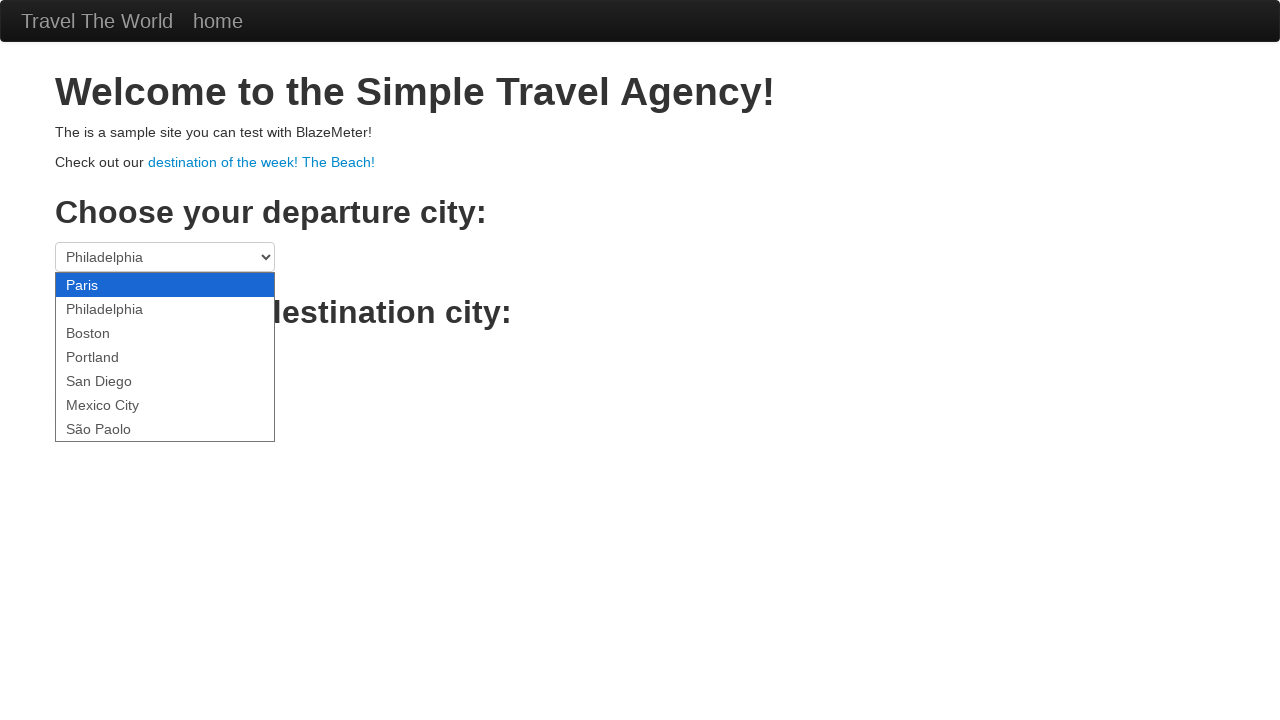

Clicked on destination port dropdown at (165, 357) on select[name='toPort']
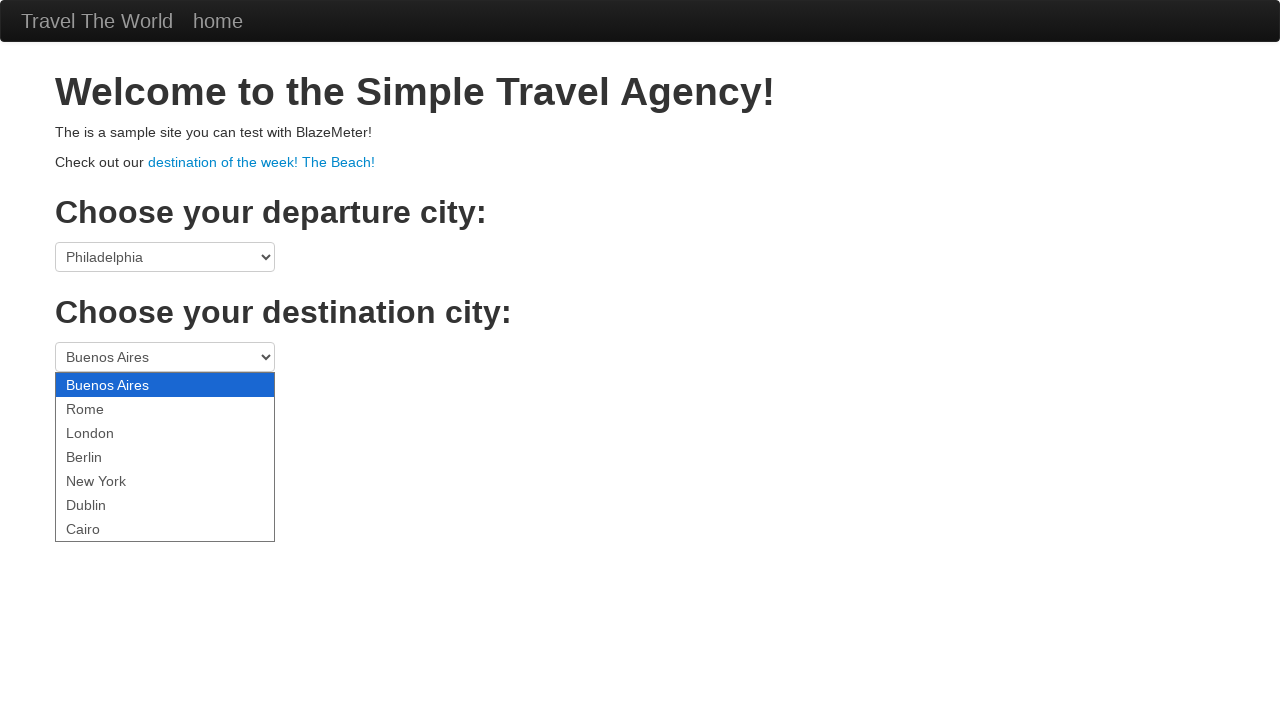

Selected London as destination city on select[name='toPort']
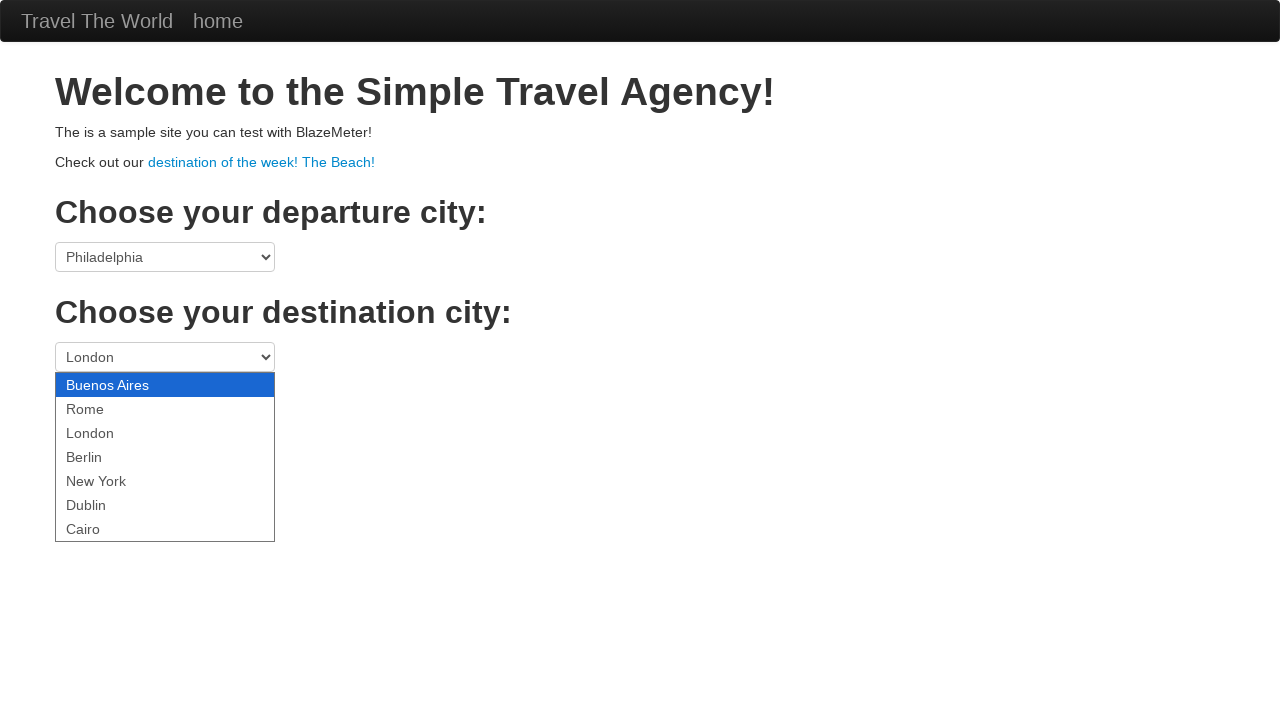

Clicked Find Flights button at (105, 407) on .btn-primary
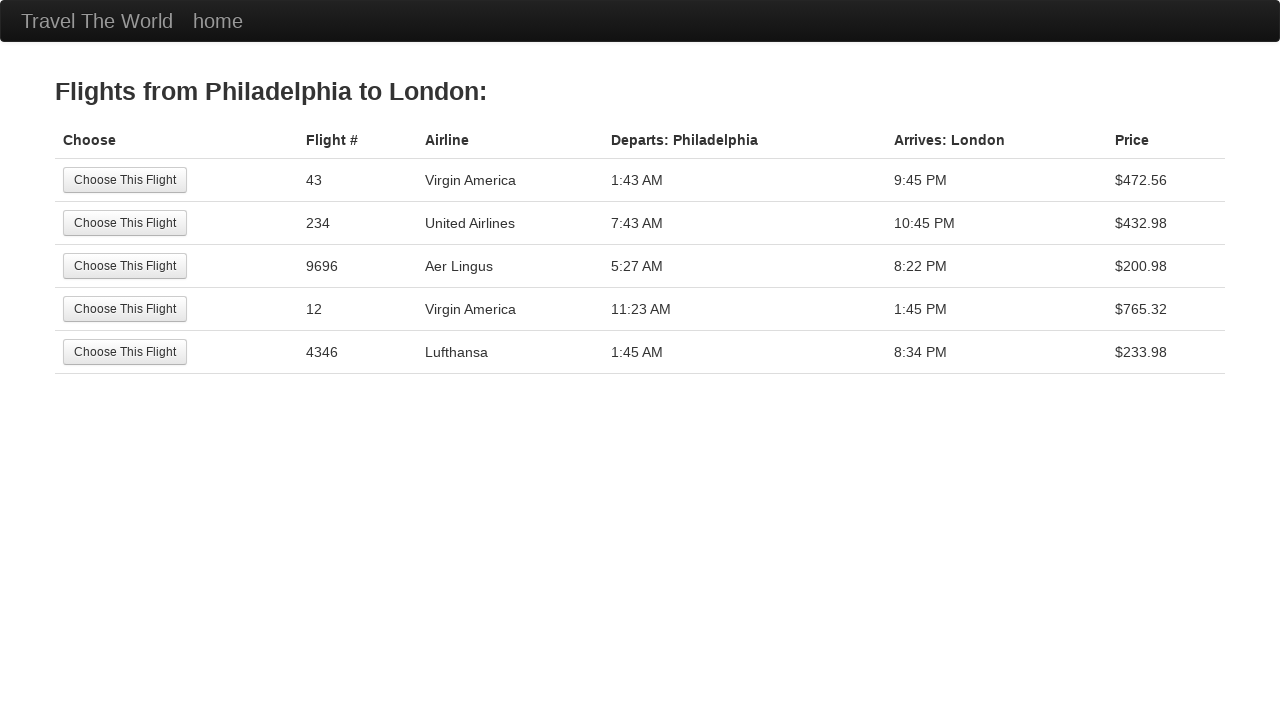

Waited for flights page to load
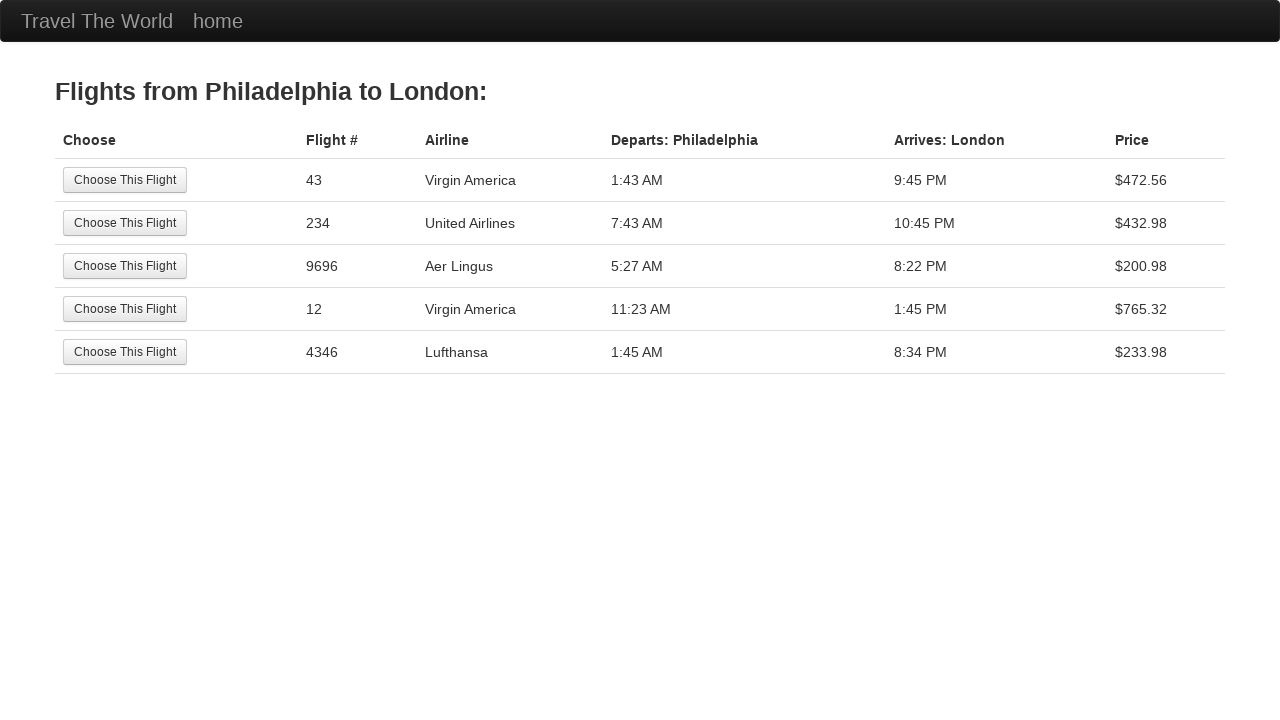

Selected second flight option at (125, 223) on tr:nth-child(2) .btn
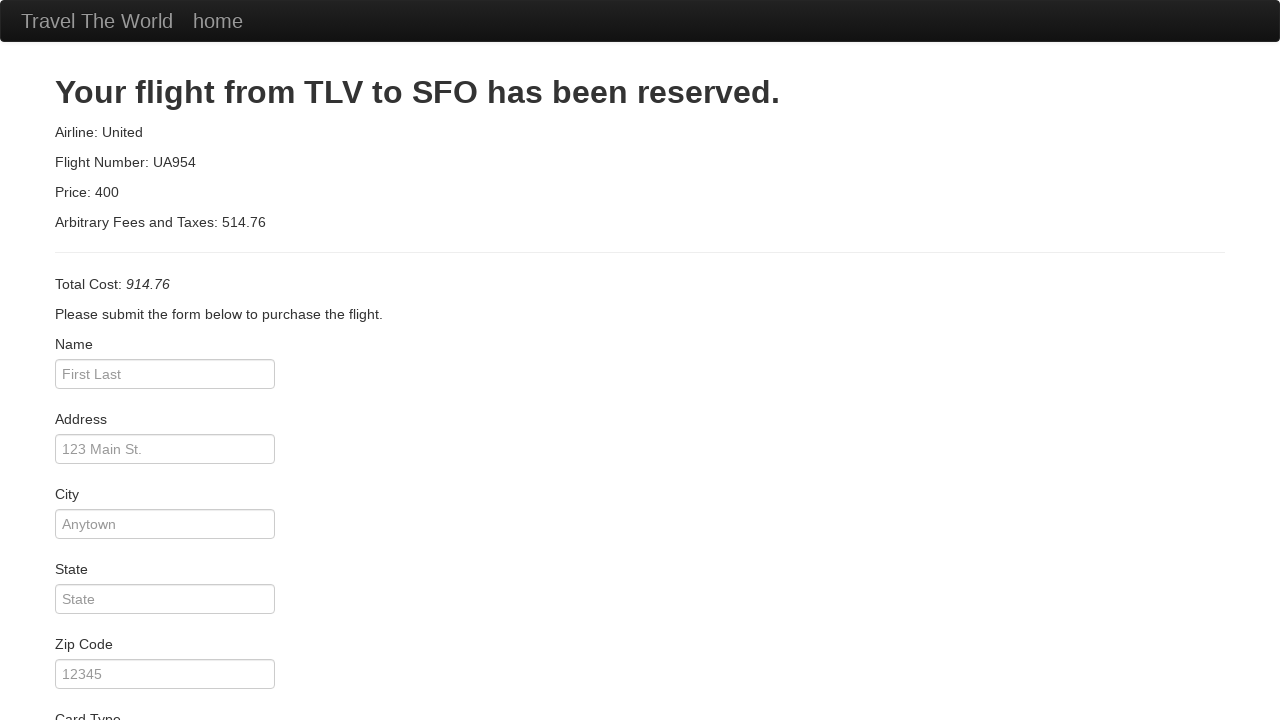

Waited for purchase page to load
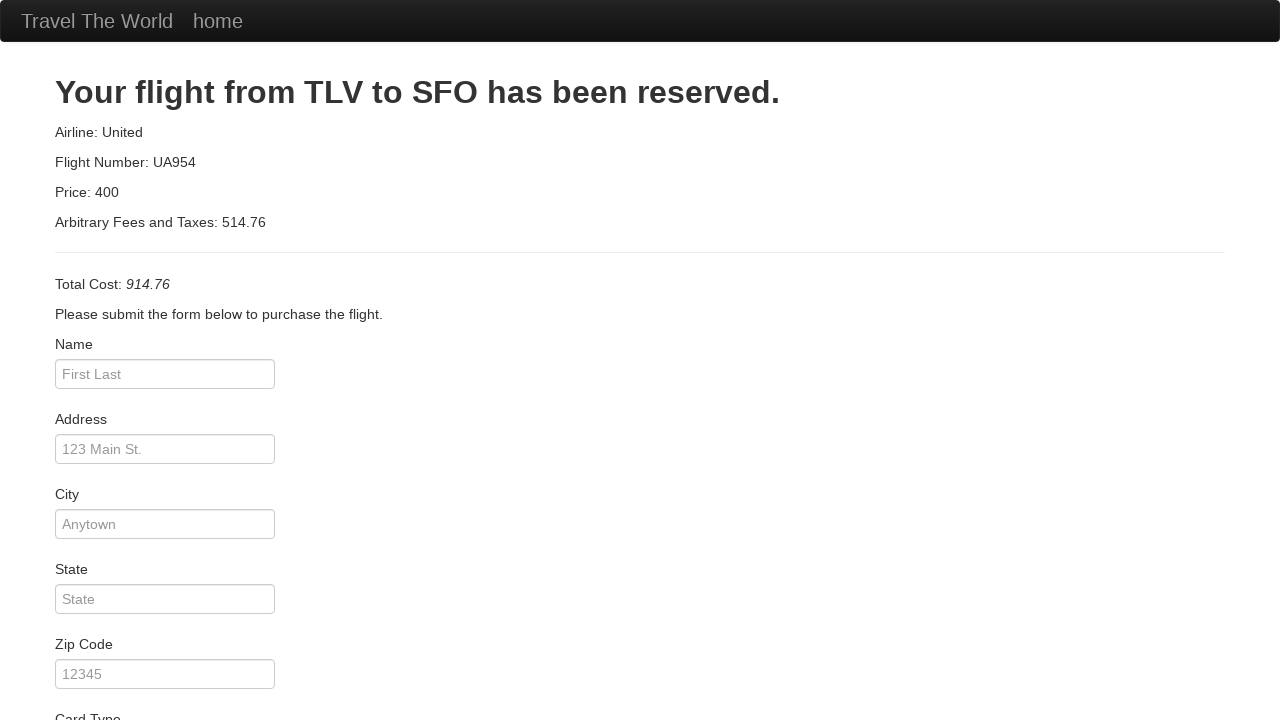

Filled in passenger name 'Sou' on #inputName
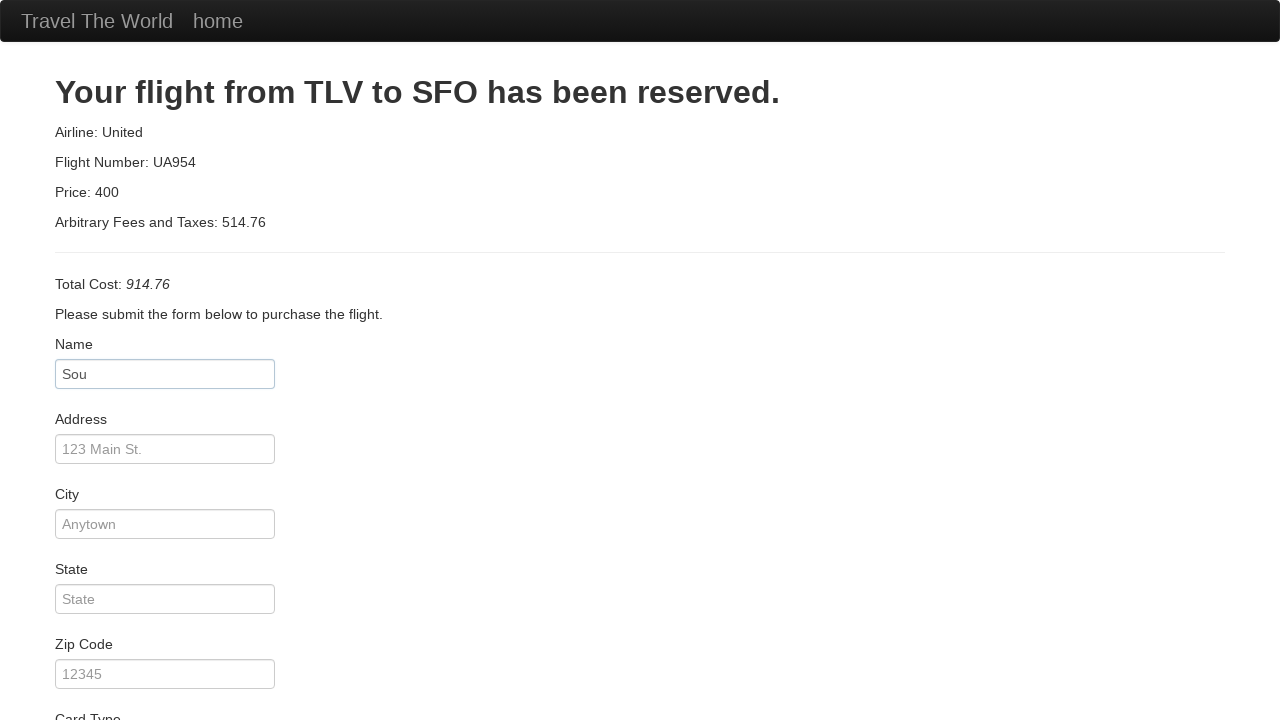

Filled in address '123 coisa' on #address
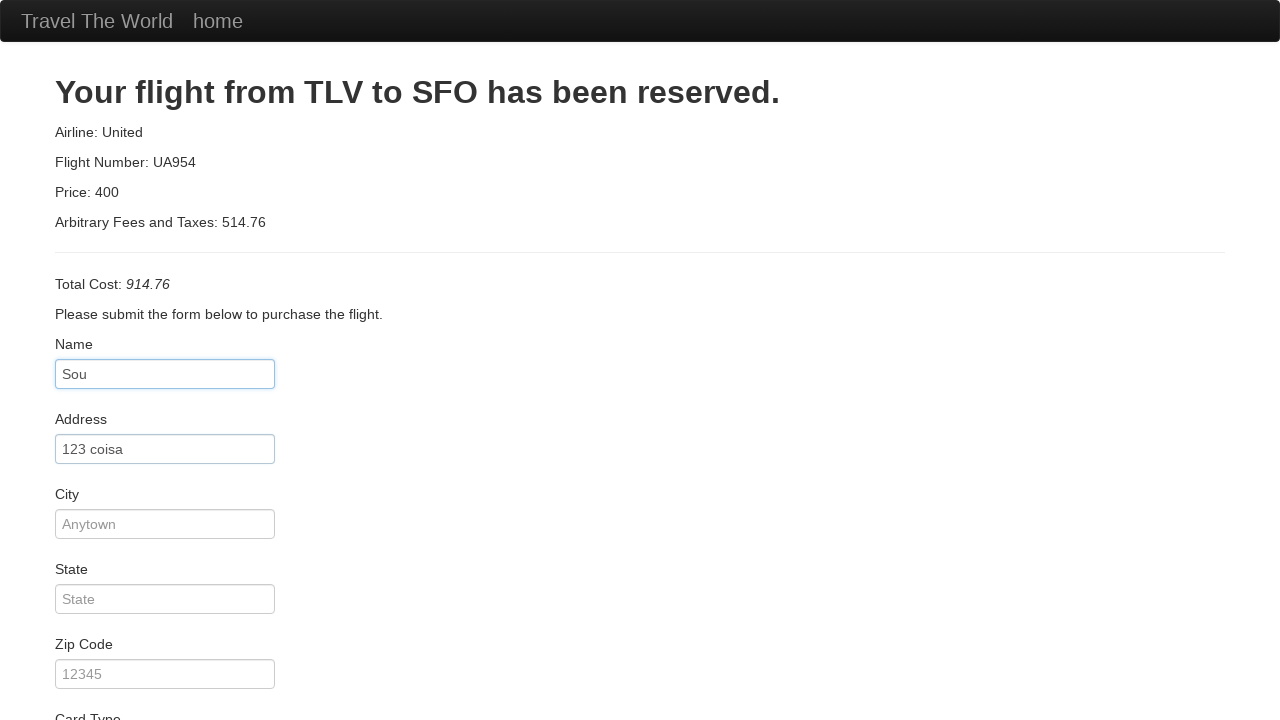

Filled in city 'wubba' on #city
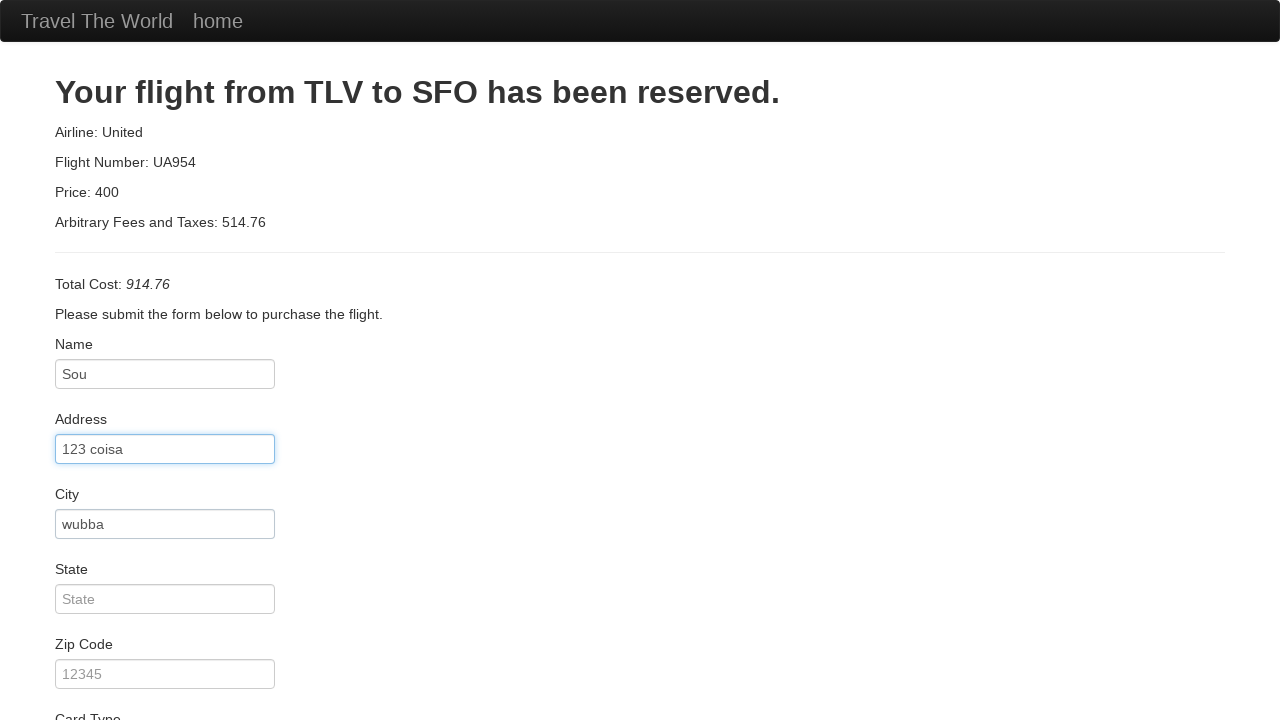

Filled in state 'lubba' on #state
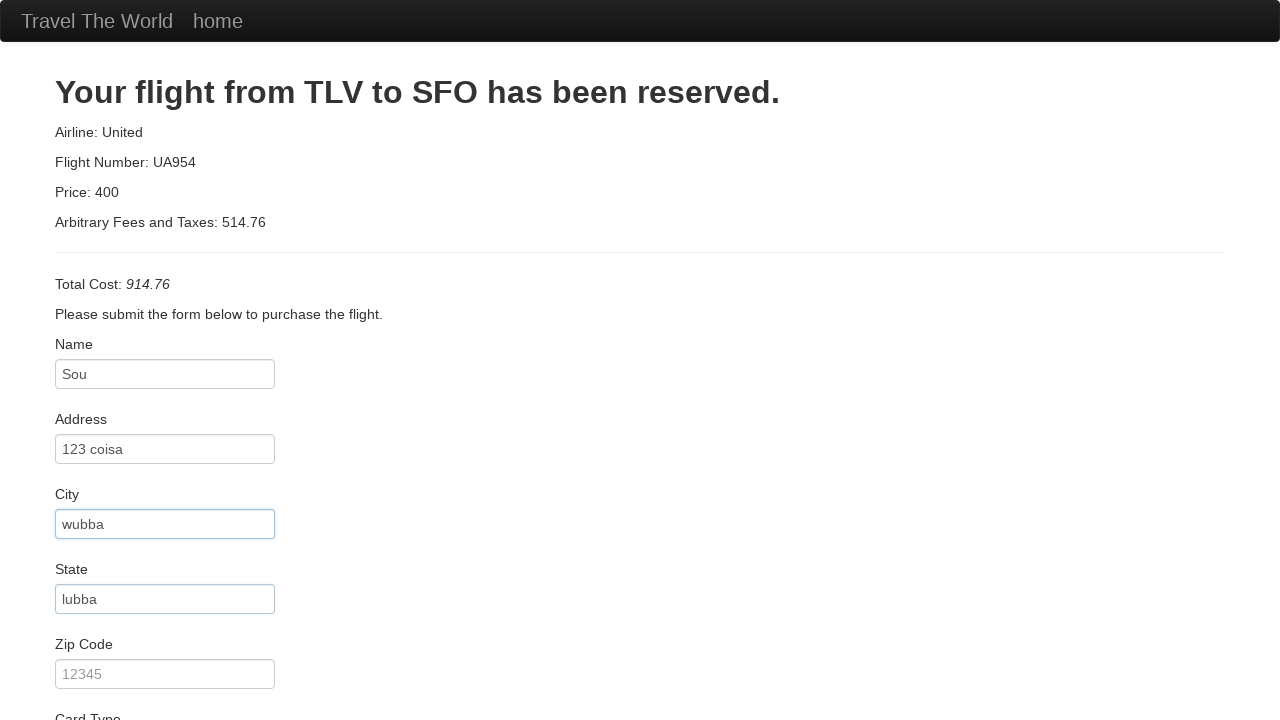

Filled in zip code '9192' on #zipCode
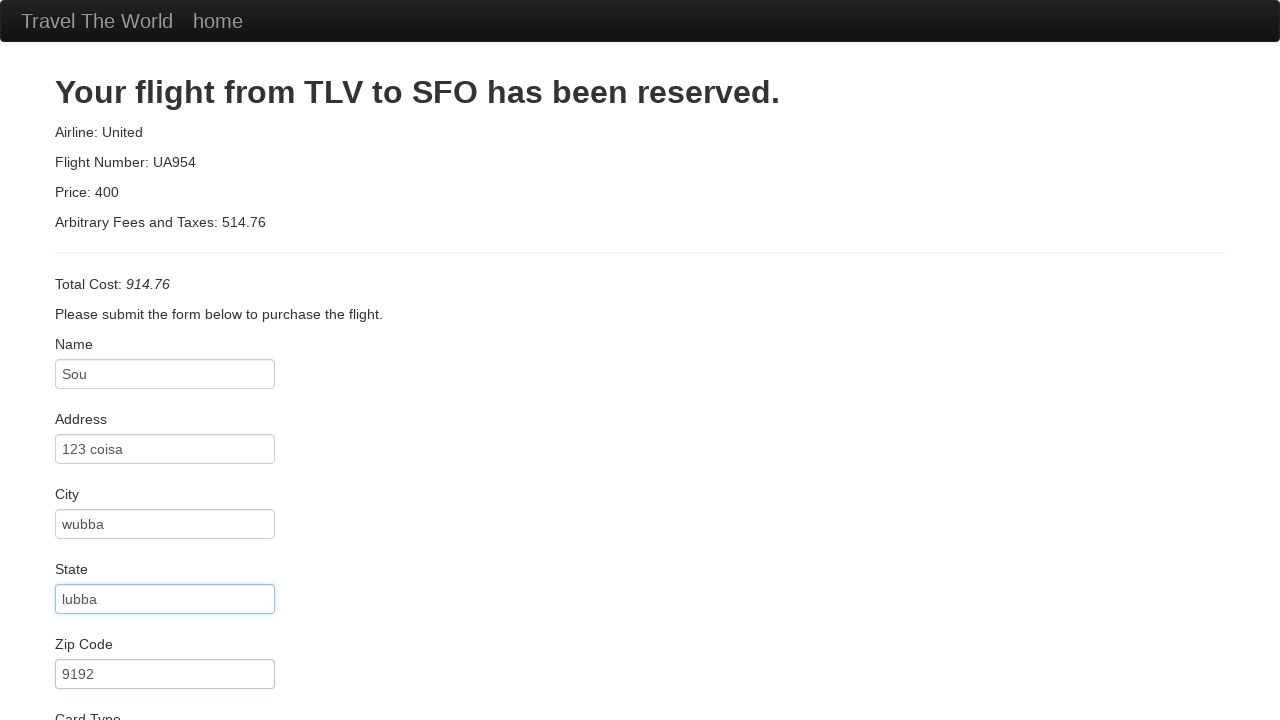

Selected American Express as card type on #cardType
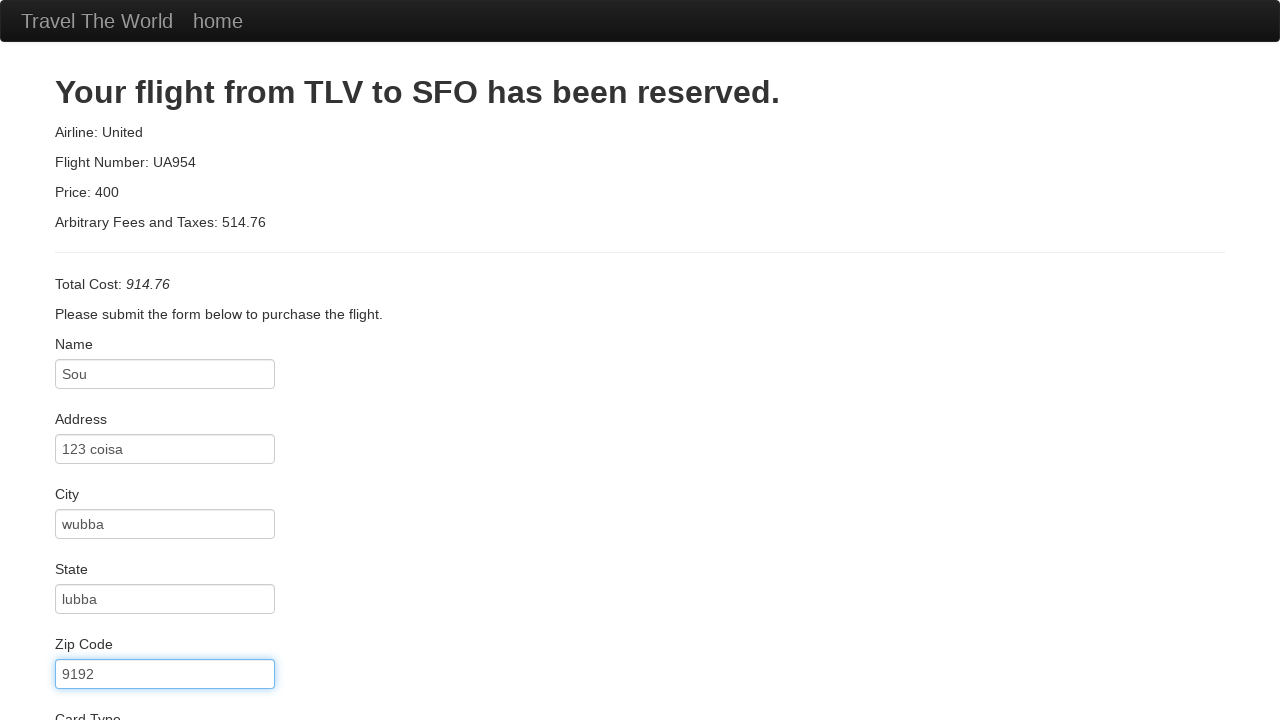

Filled in credit card number '9182' on #creditCardNumber
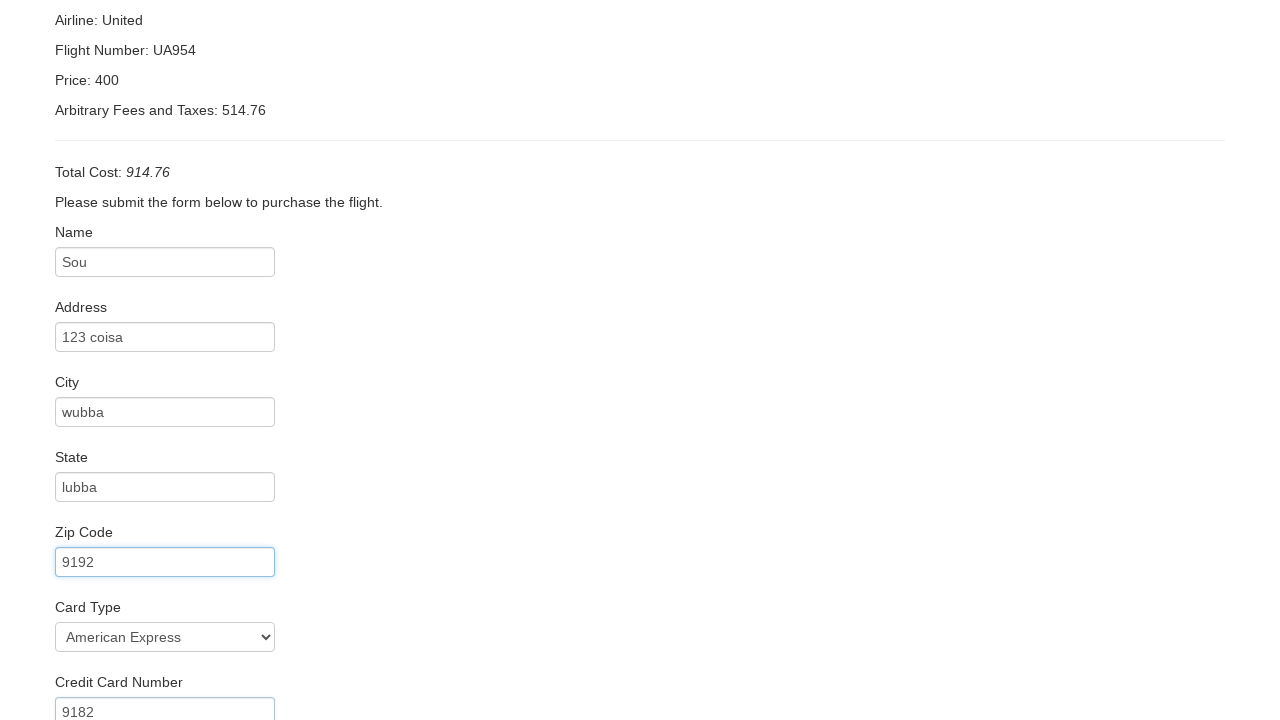

Filled in credit card expiration month '12' on #creditCardMonth
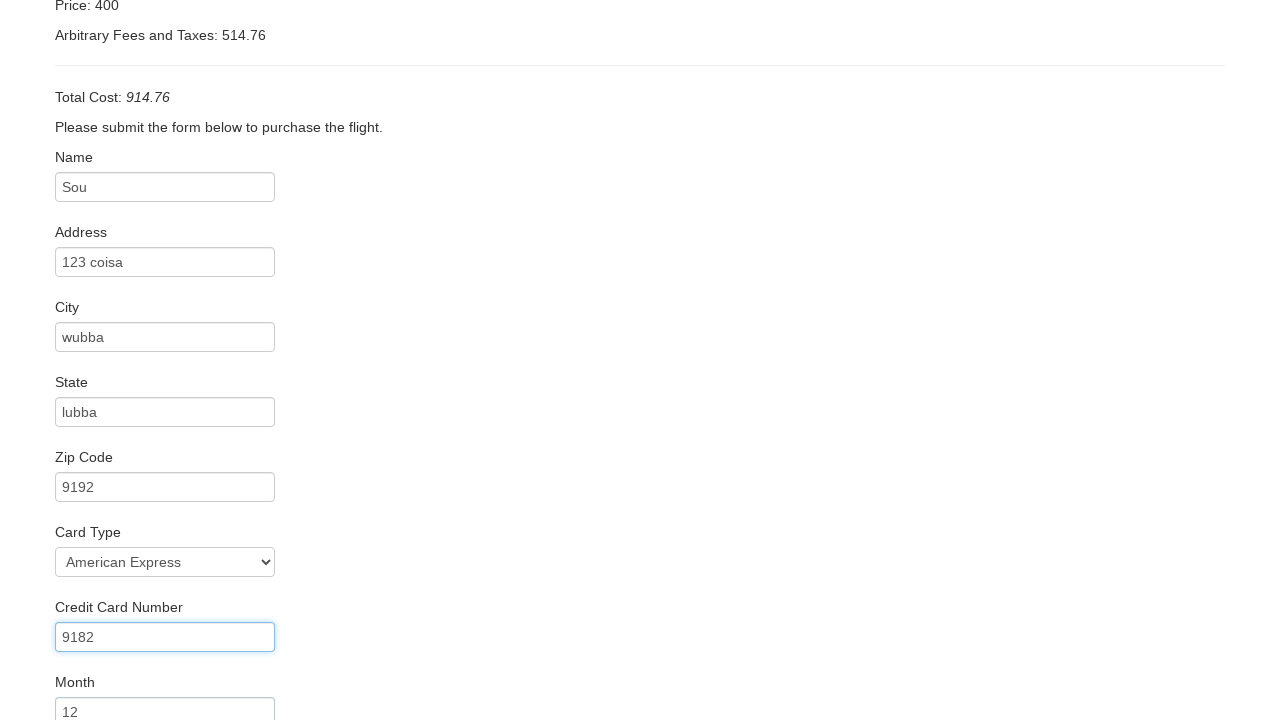

Filled in credit card expiration year '2022' on #creditCardYear
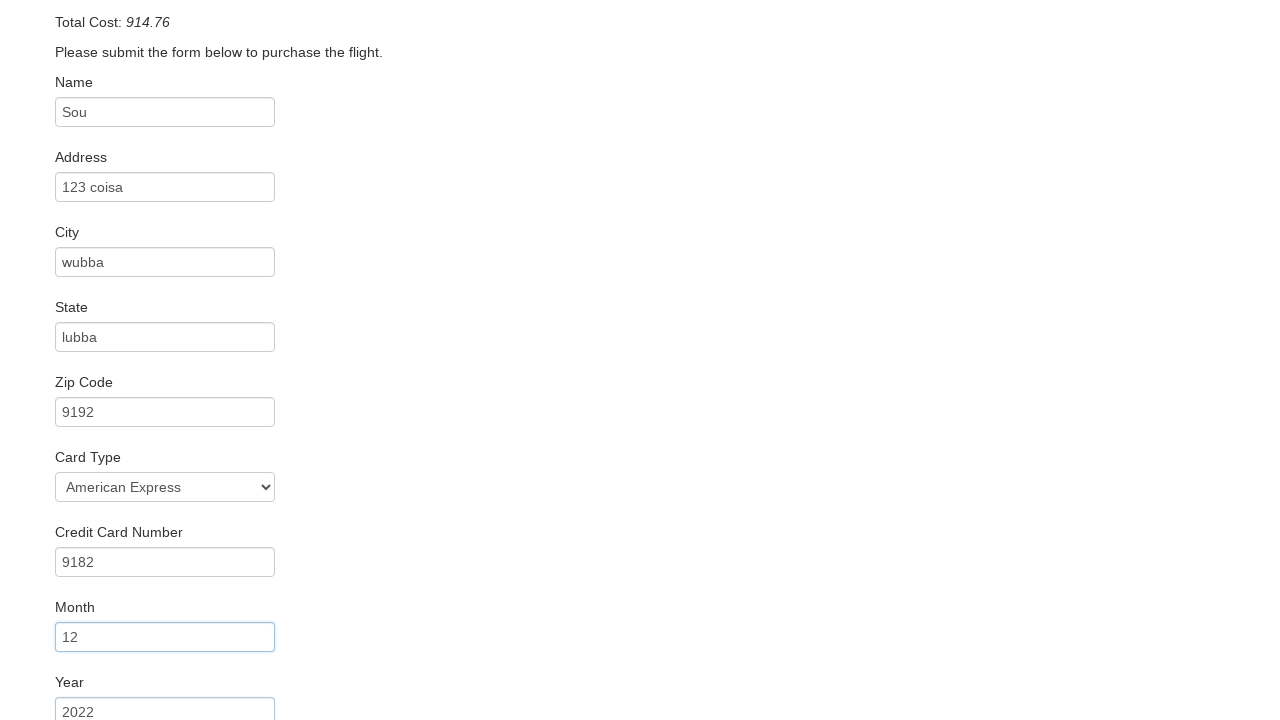

Filled in cardholder name 'Mr G' on #nameOnCard
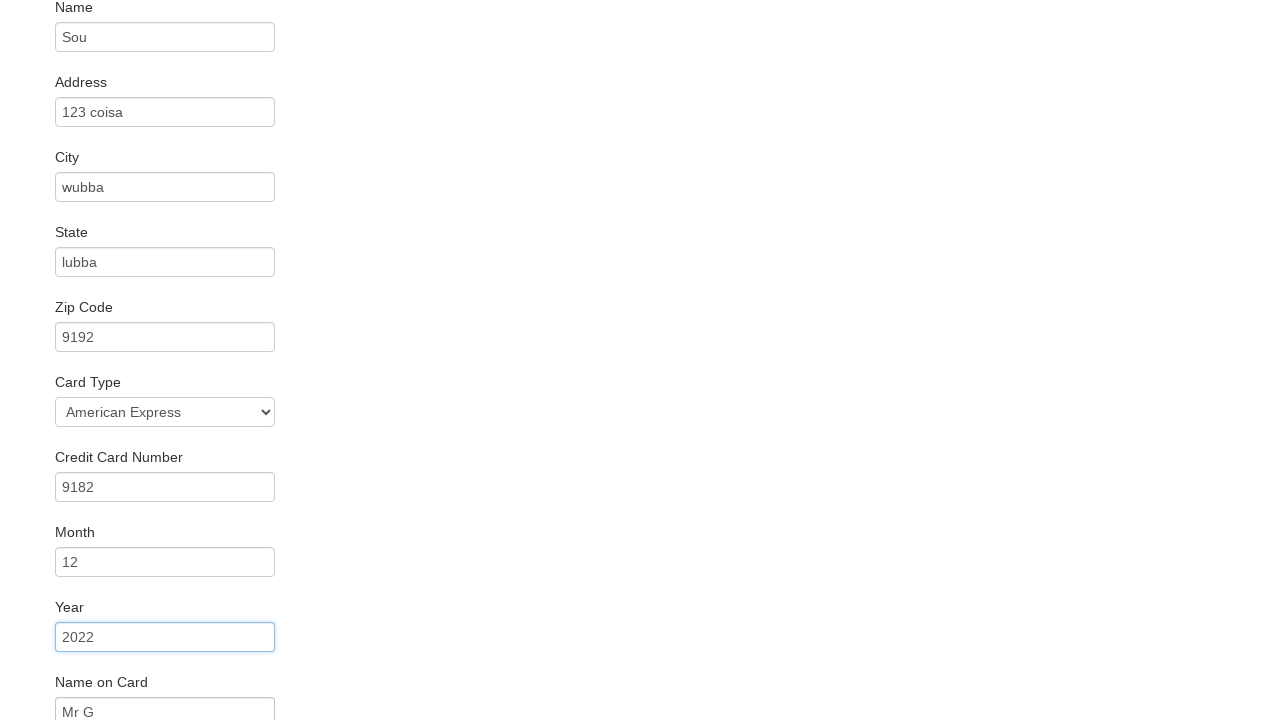

Clicked Purchase Flight button at (118, 685) on .btn-primary
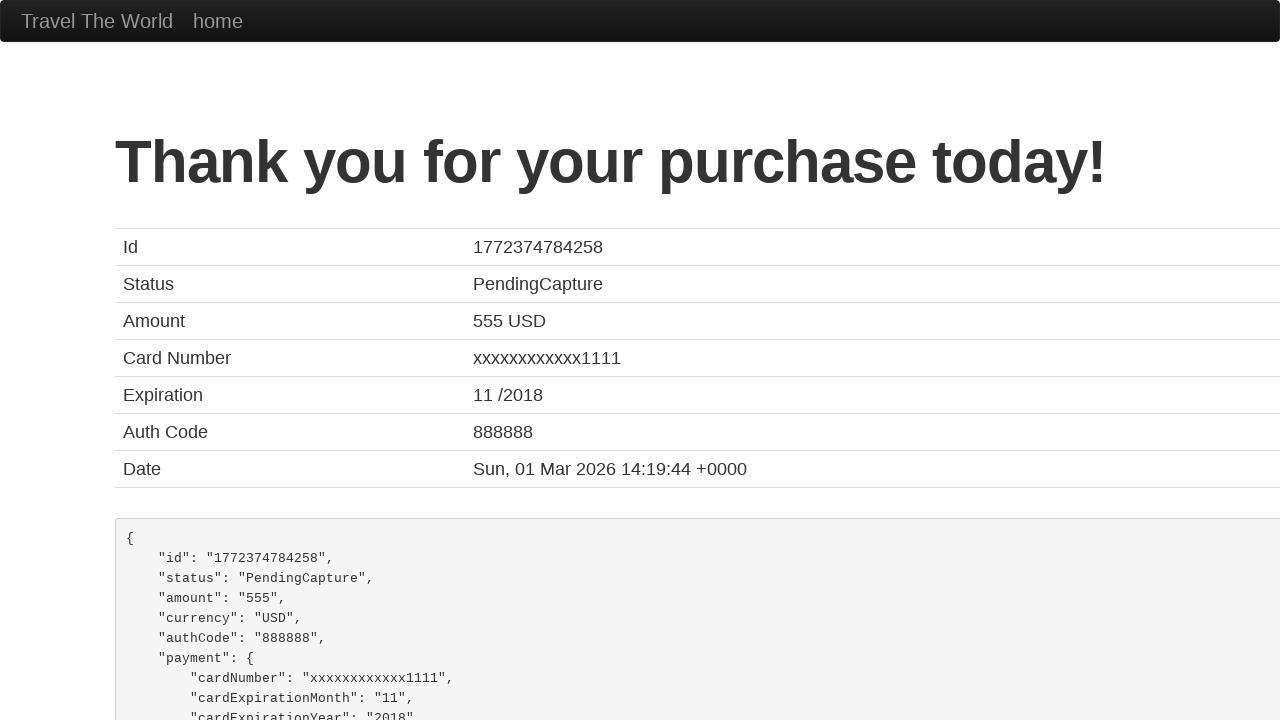

Waited for confirmation page to load
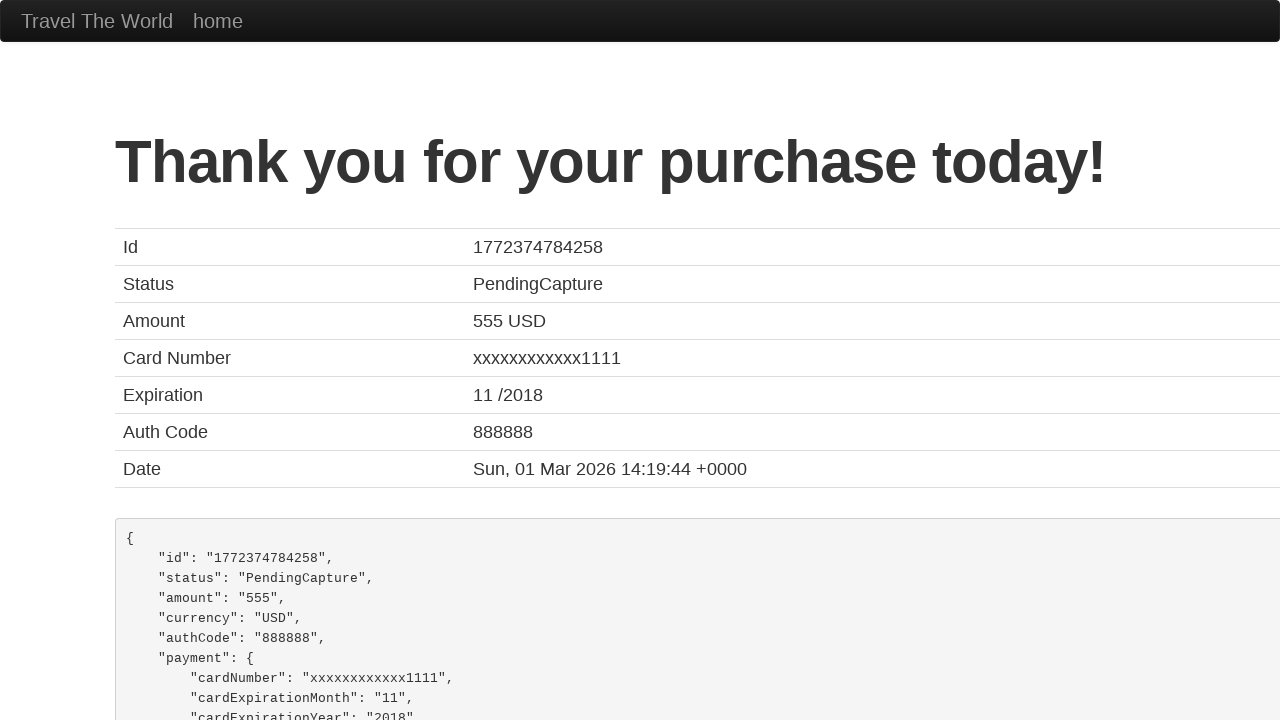

Verified confirmation page title is 'BlazeDemo Confirmation'
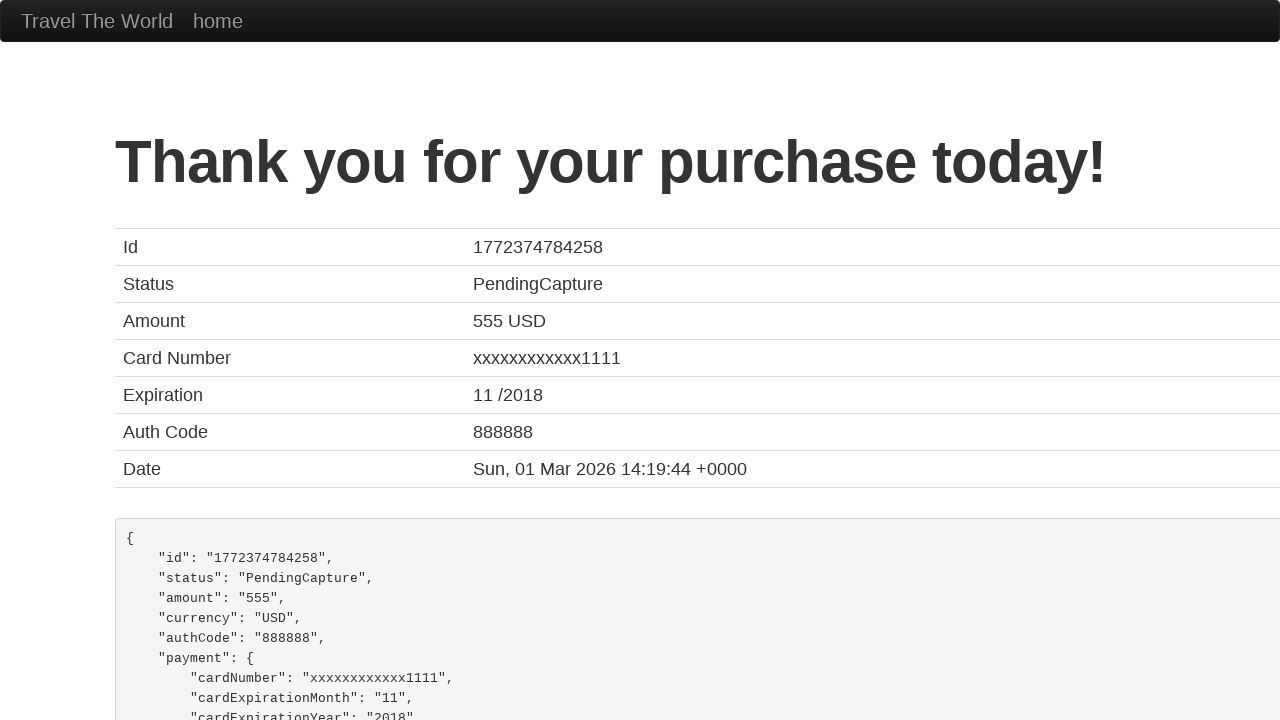

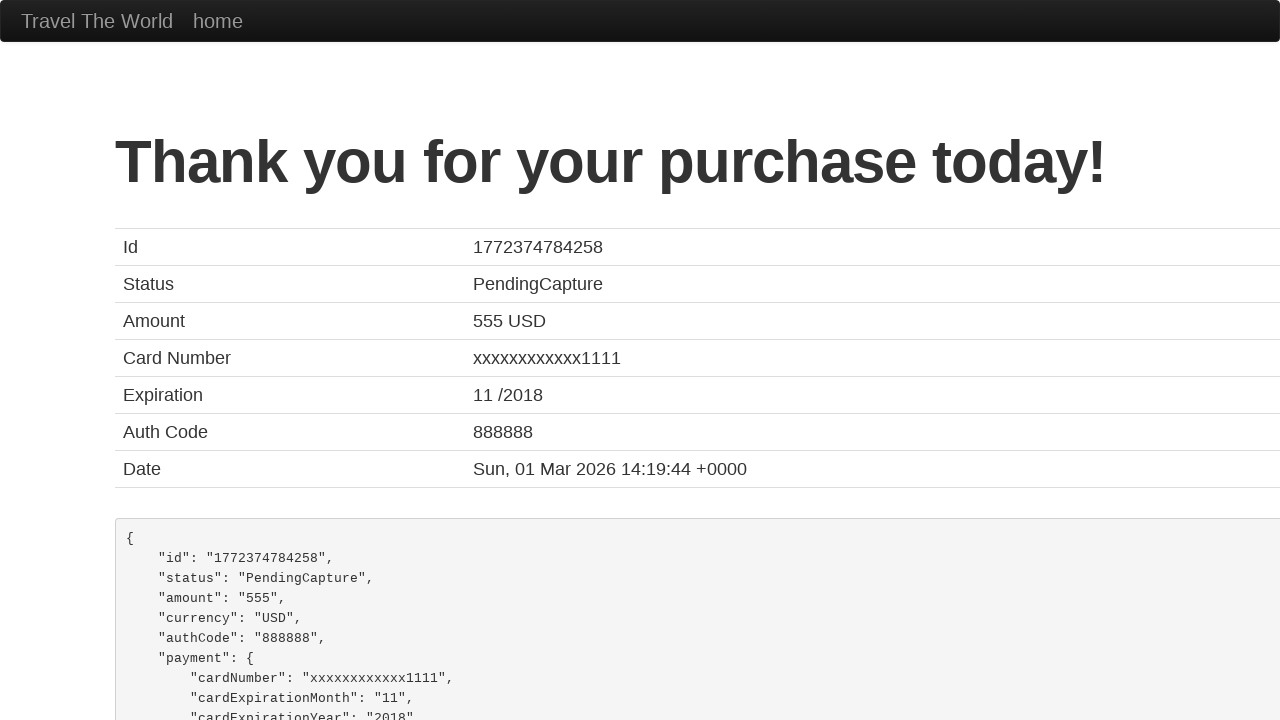